Tests various UI controls including radio buttons, dropdowns, and checkboxes on a practice page, verifying their states after interaction

Starting URL: https://rahulshettyacademy.com/loginpagePractise/

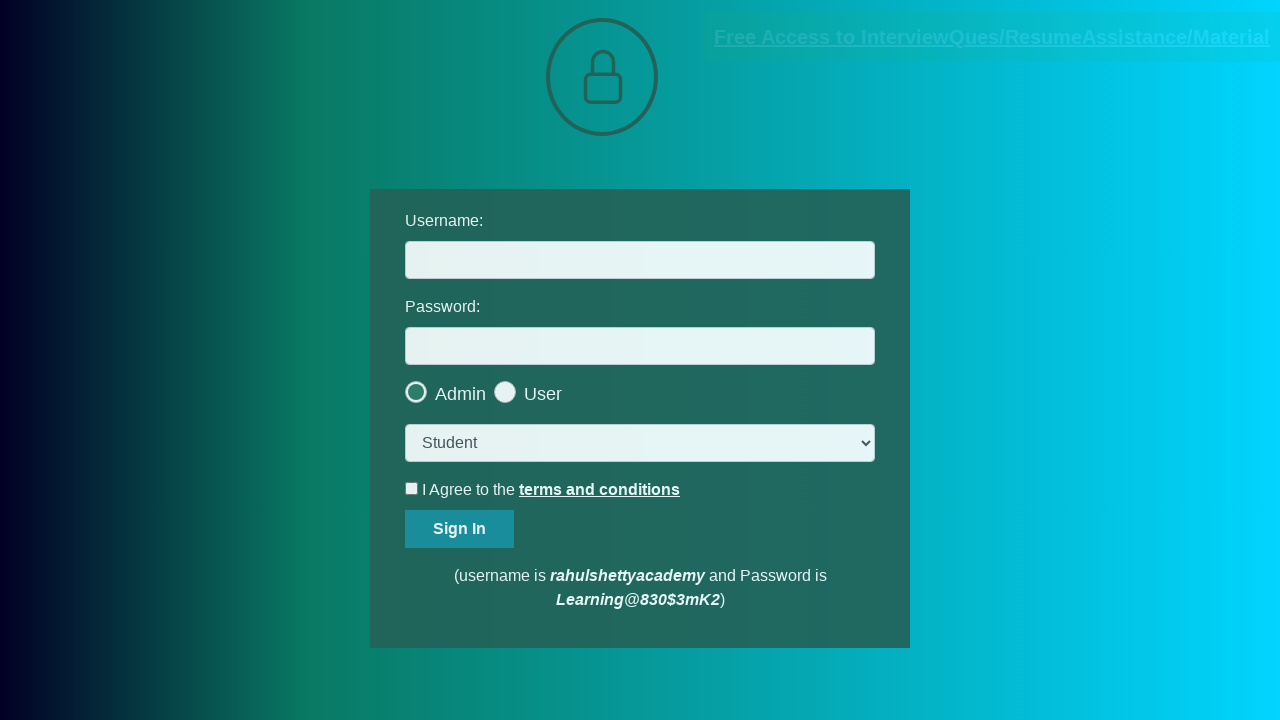

Clicked the last radio button (Student option) at (543, 394) on .radiotextsty >> nth=-1
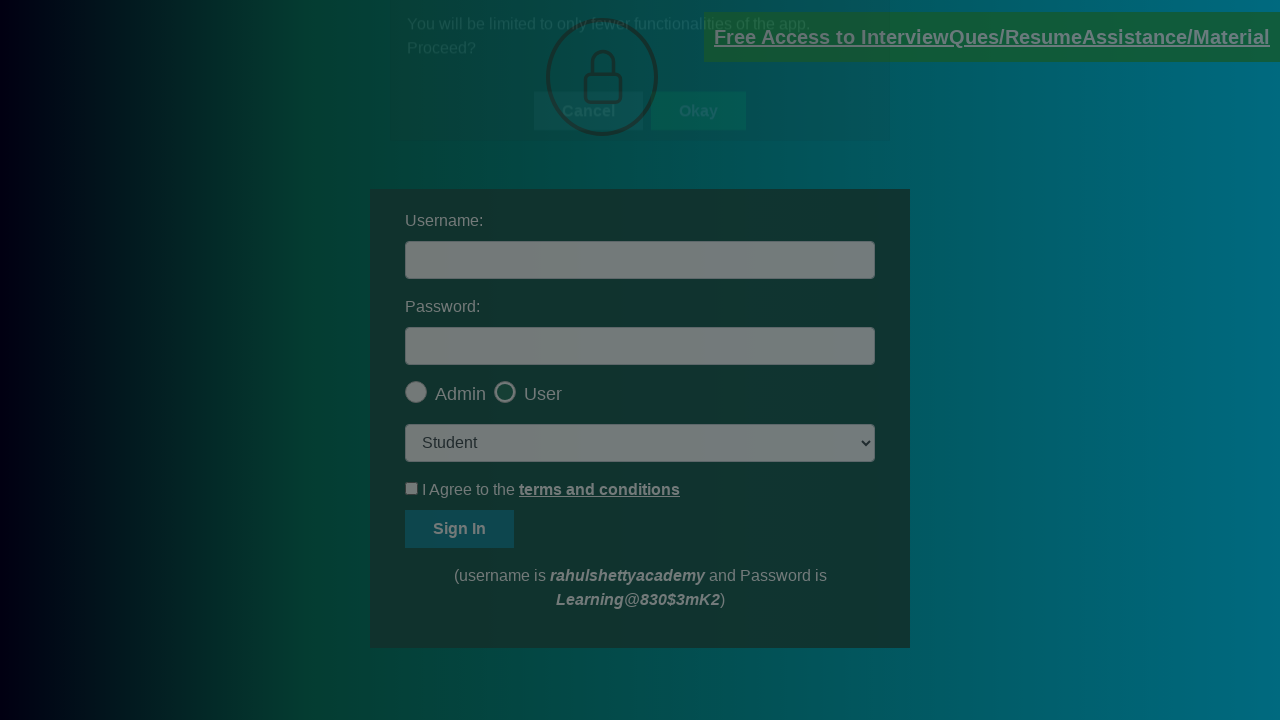

Clicked OK button on popup at (698, 144) on #okayBtn
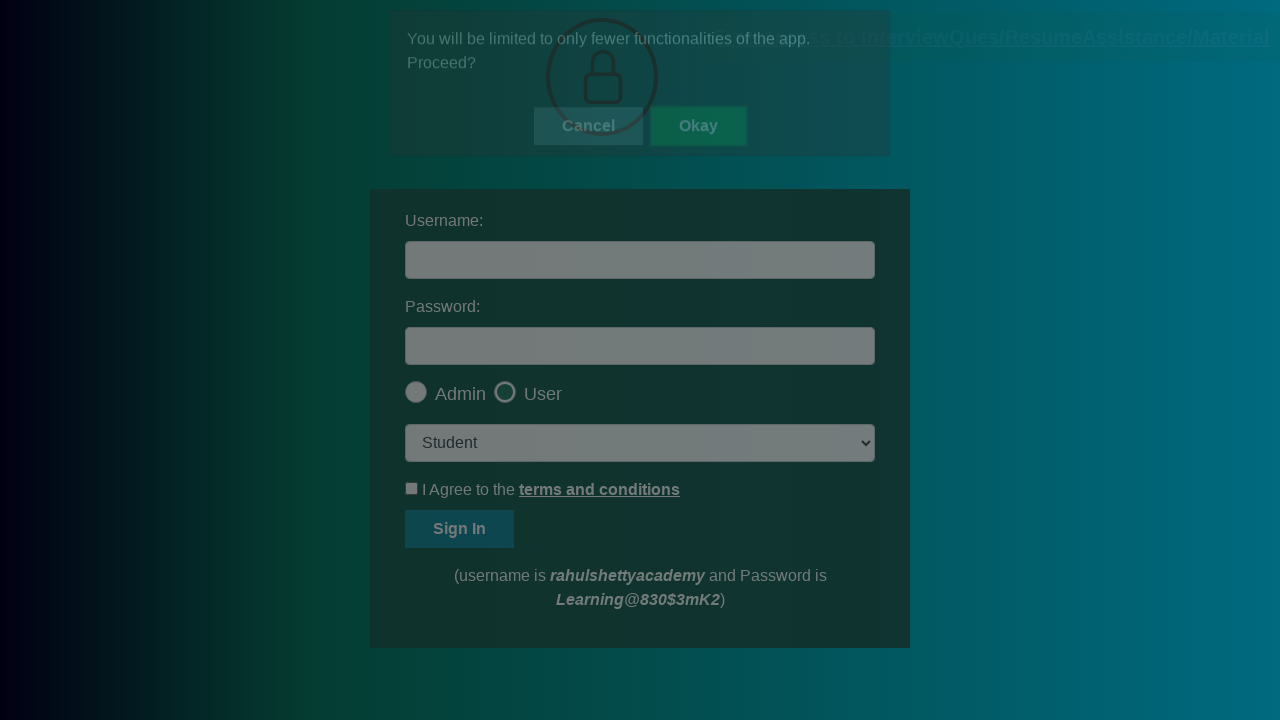

Selected 'consult' option from dropdown on select.form-control
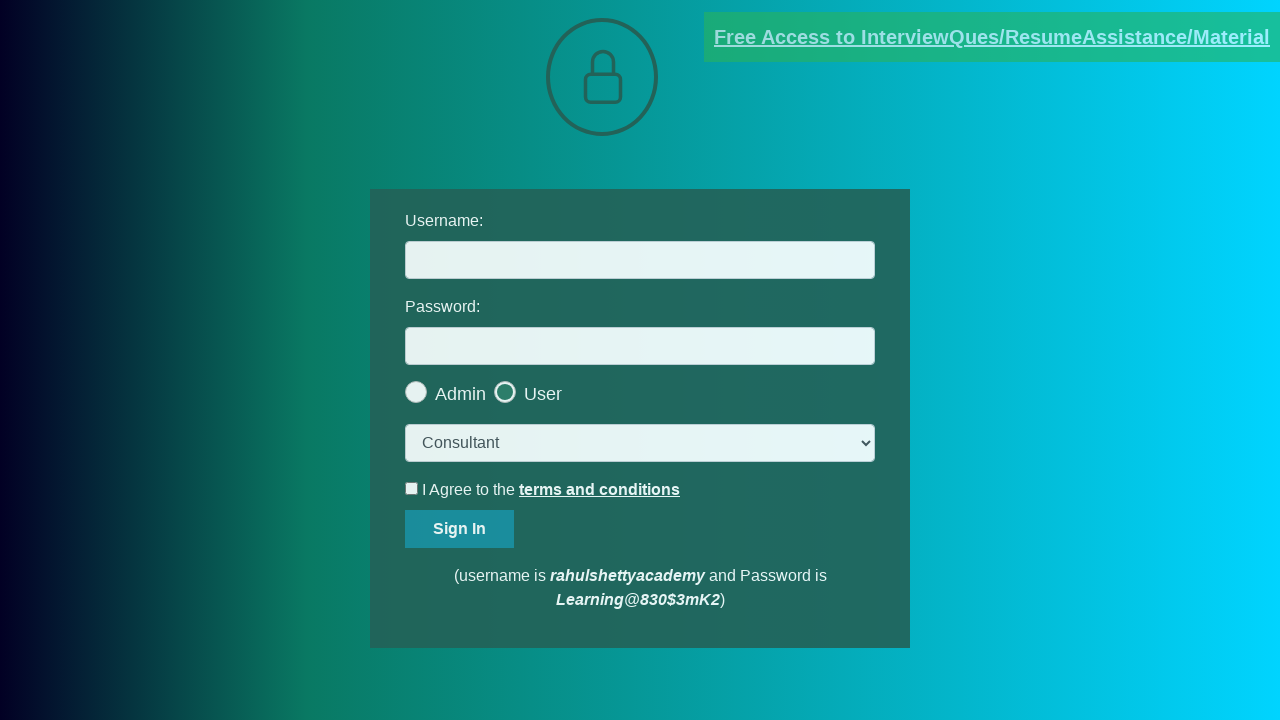

Verified that Student radio button is checked
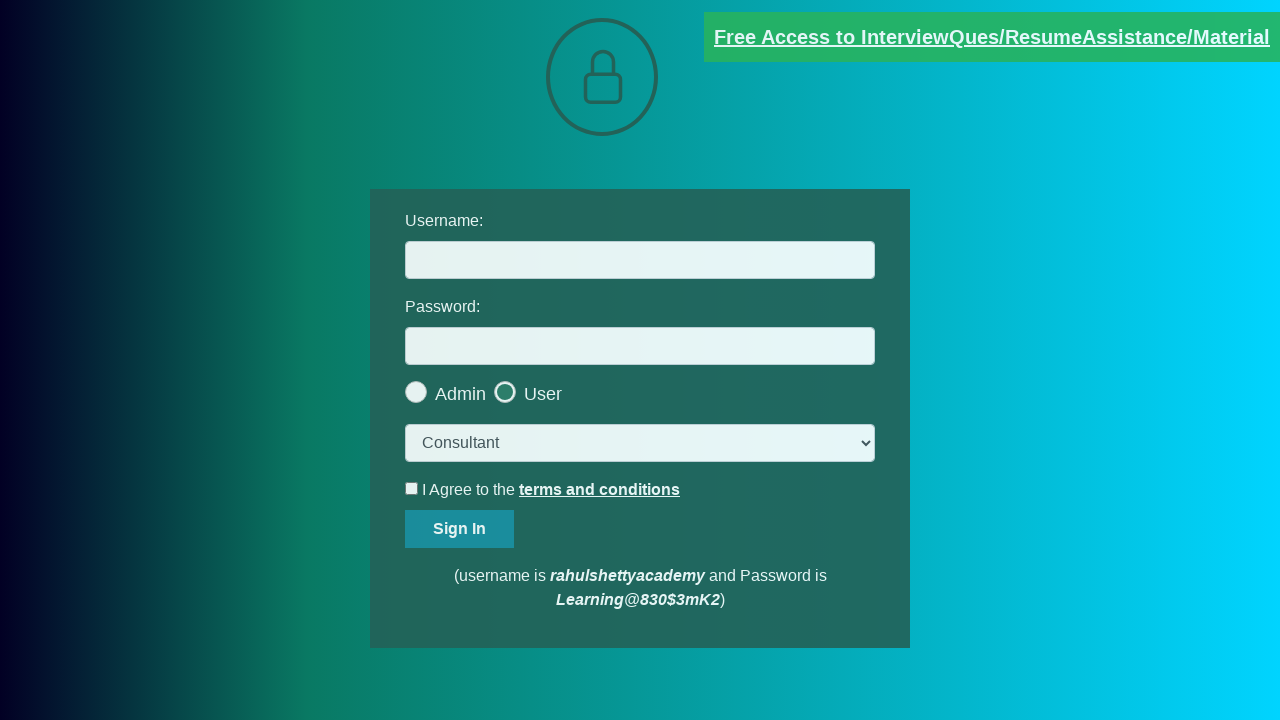

Clicked terms checkbox at (412, 488) on #terms
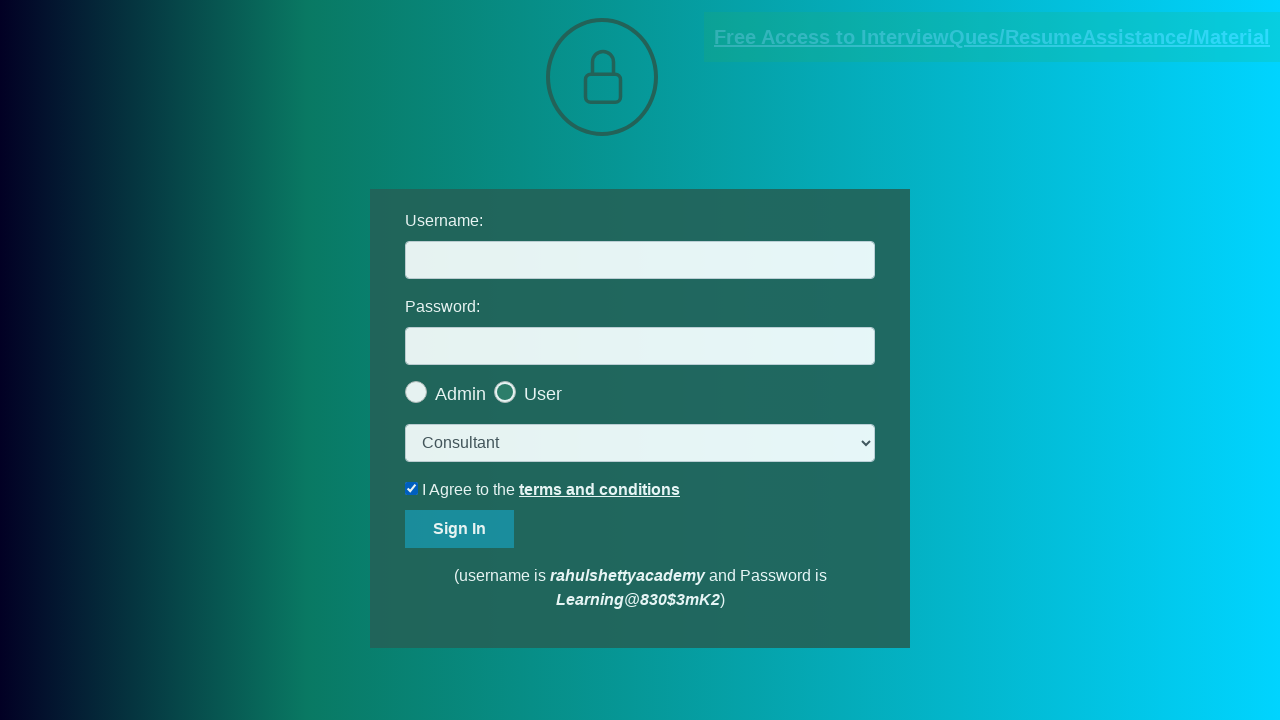

Verified that terms checkbox is checked
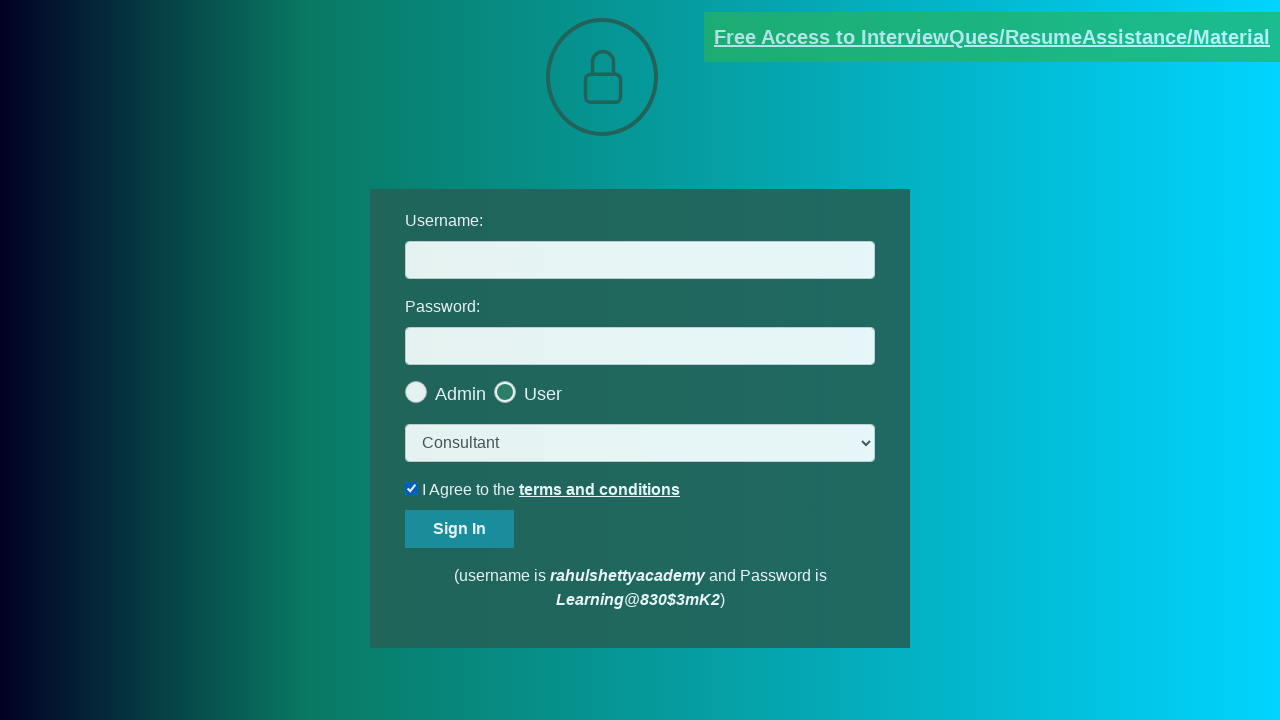

Unchecked terms checkbox at (412, 488) on #terms
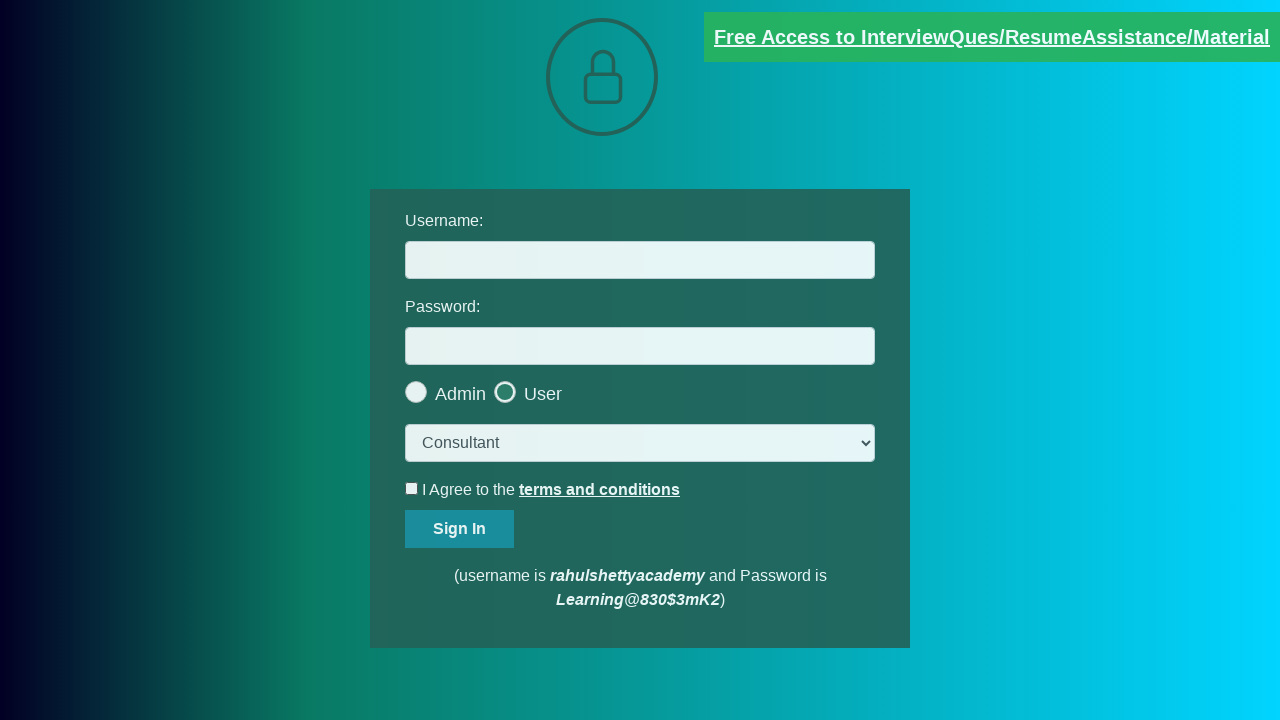

Verified that terms checkbox is unchecked
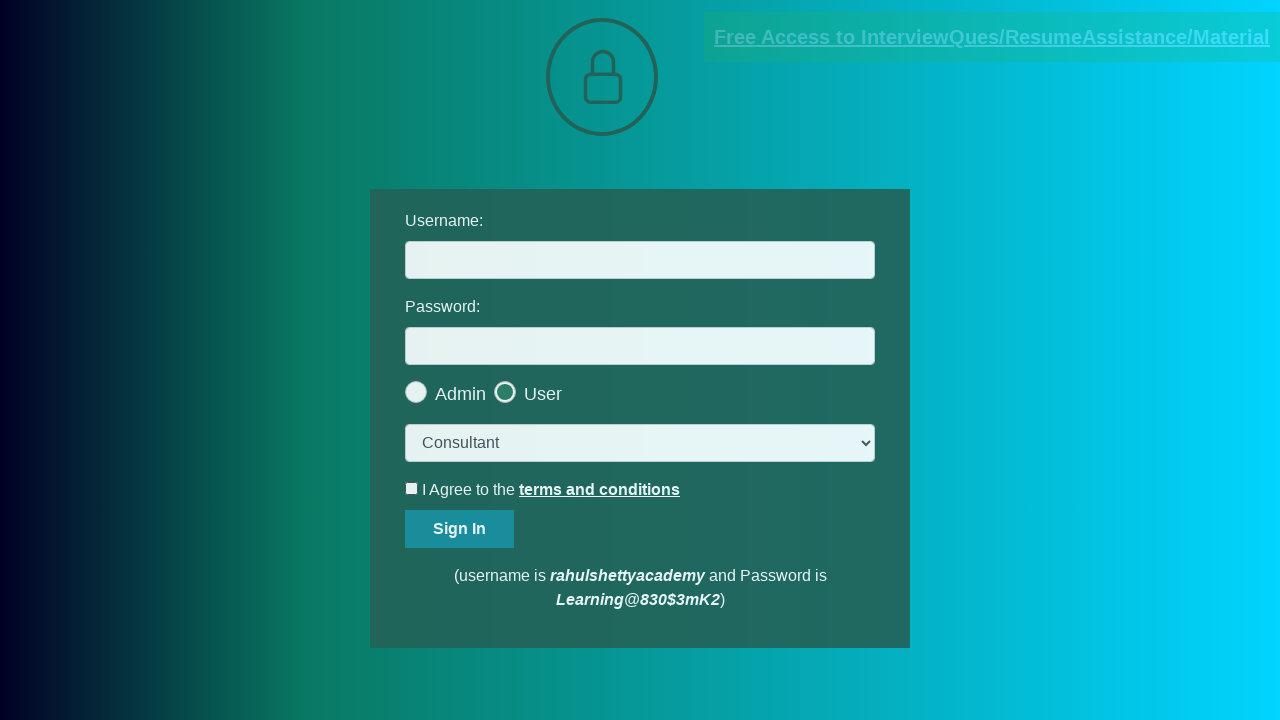

Verified that blinking text element has 'blinkingText' class attribute
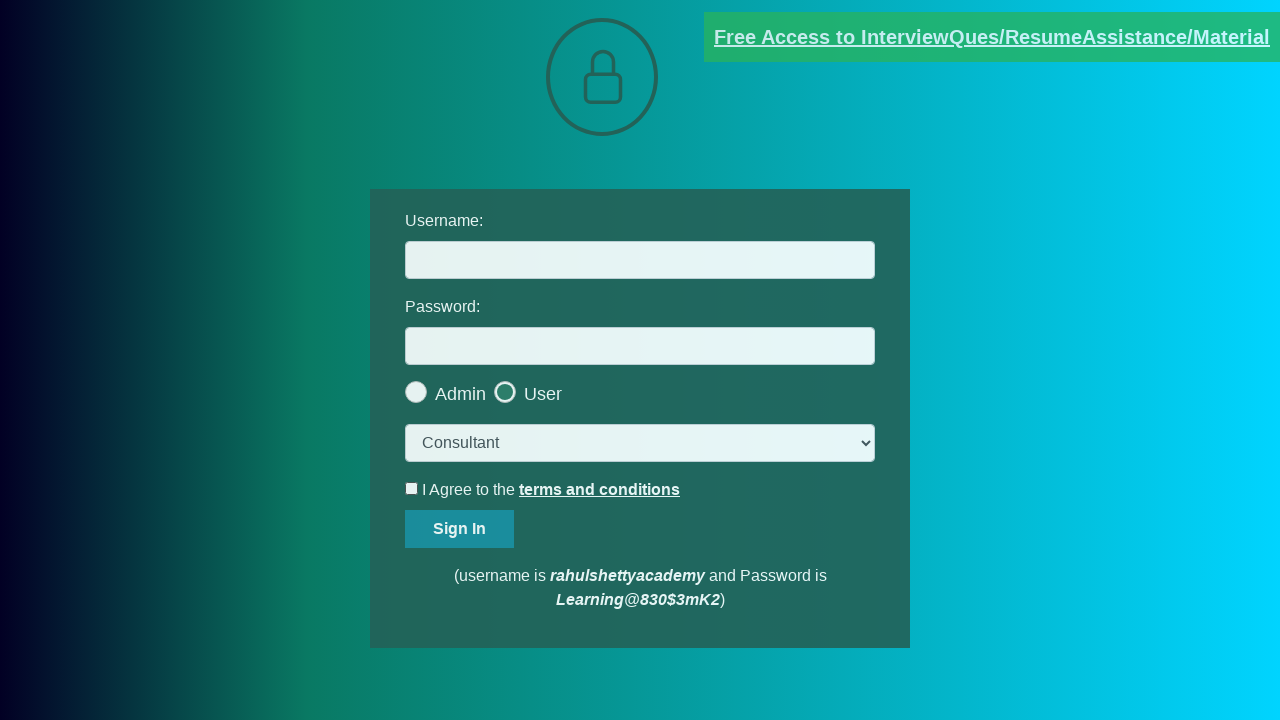

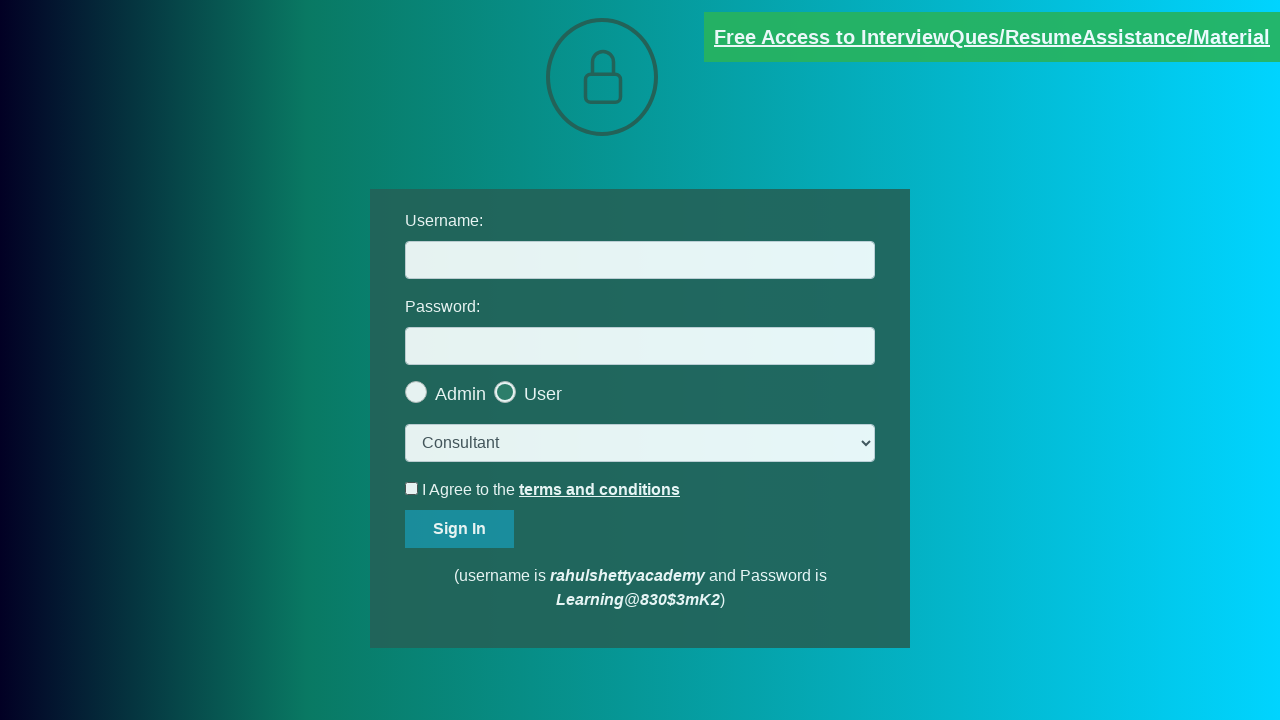